Tests submitting a comment by typing in the comments field, clicking submit, and verifying the comment is displayed

Starting URL: http://saucelabs.com/test/guinea-pig

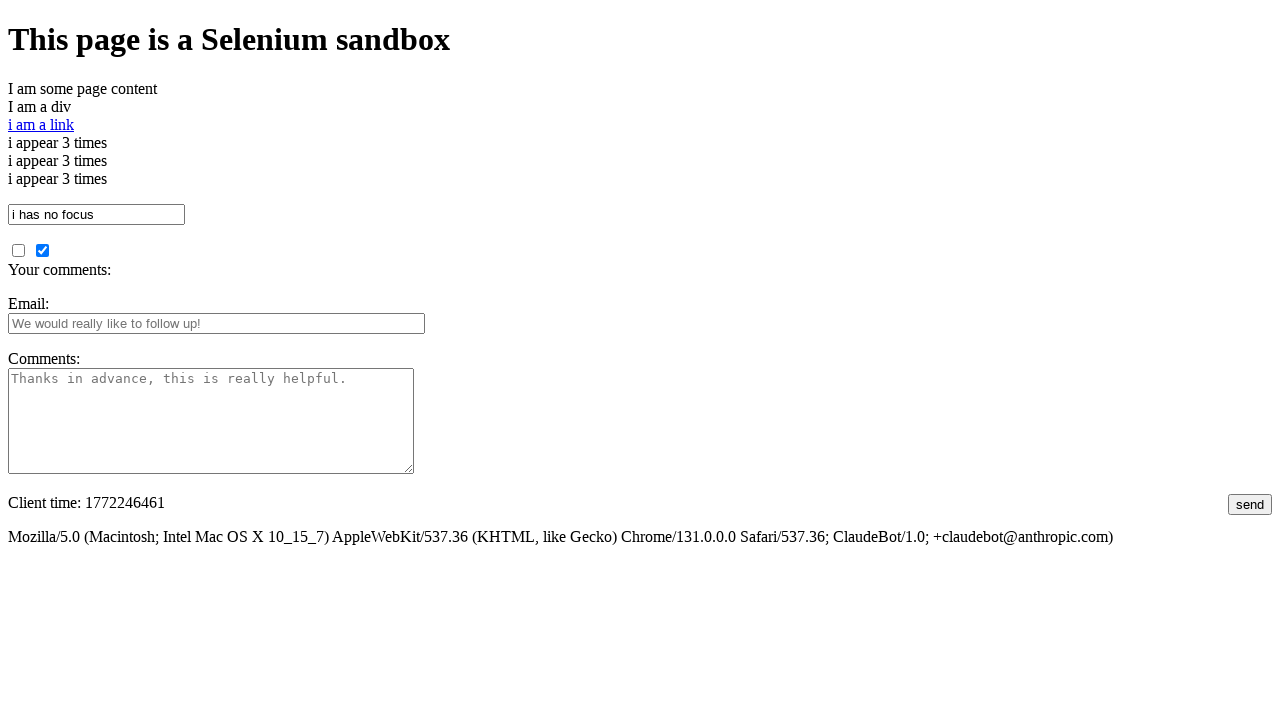

Navigated to Sauce Labs guinea pig test page
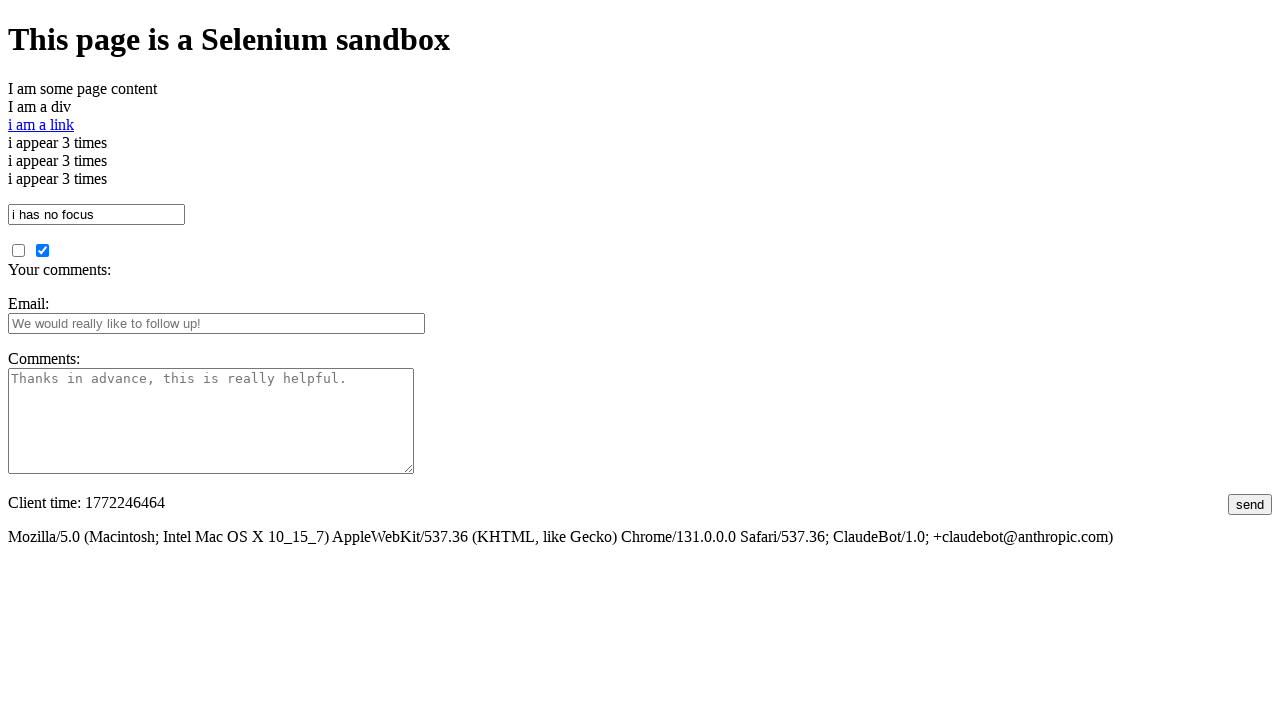

Filled comments field with test comment on #comments
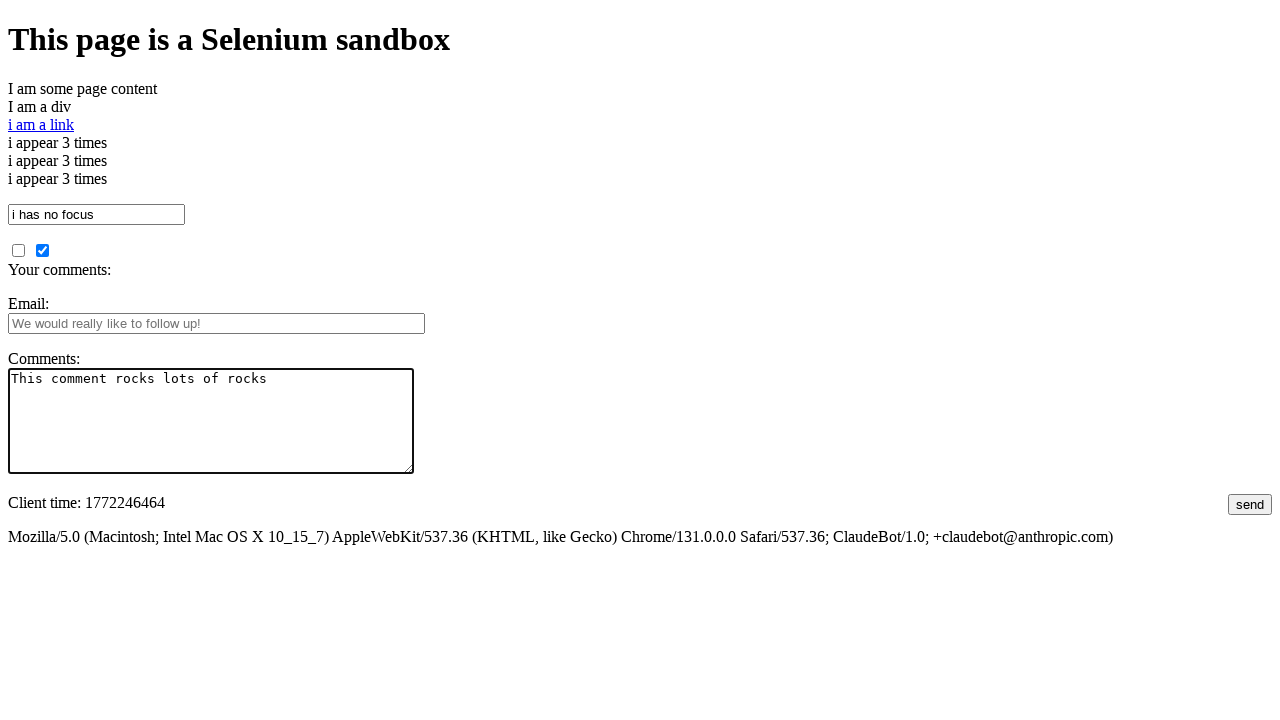

Clicked submit button to post comment at (1250, 504) on #submit
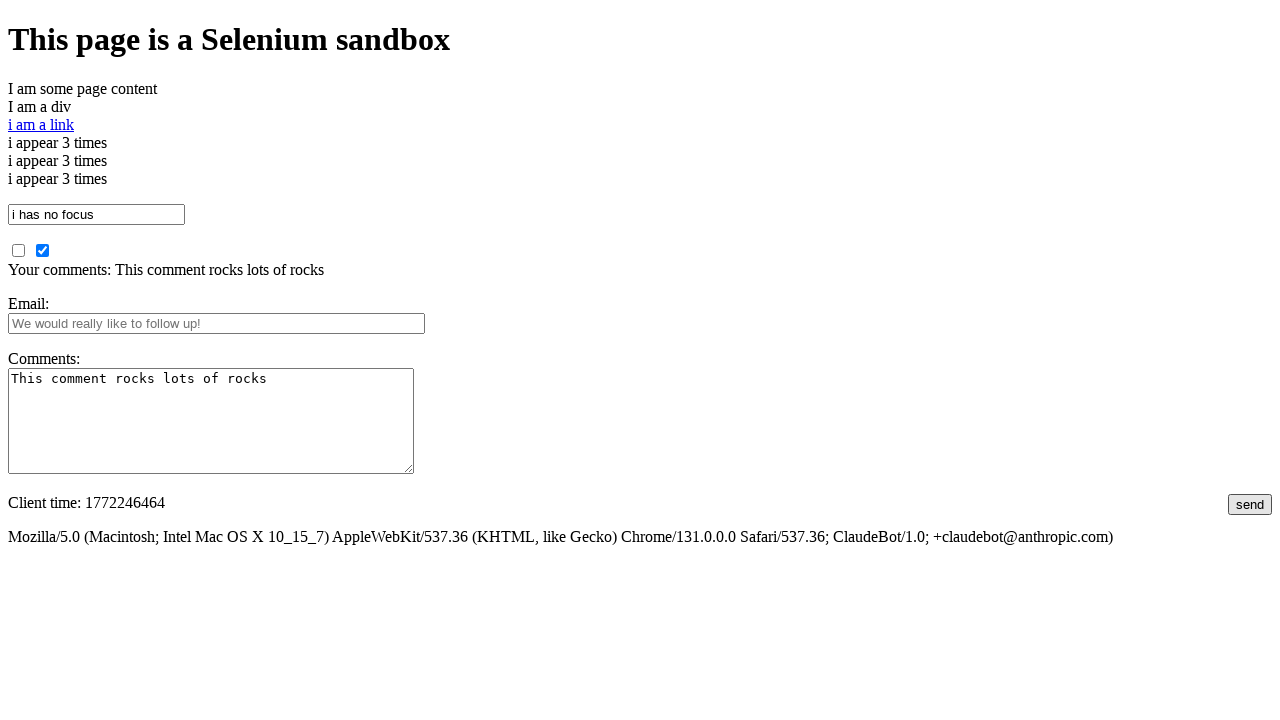

Verified comment was successfully displayed on page
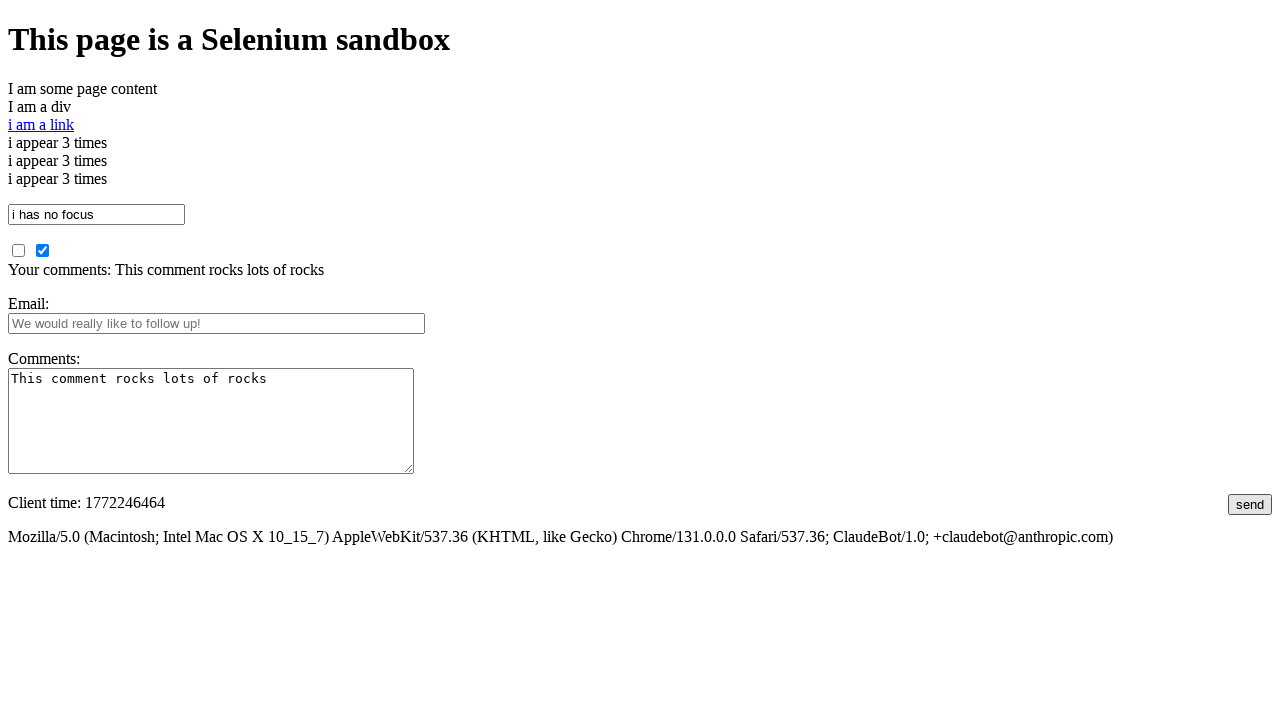

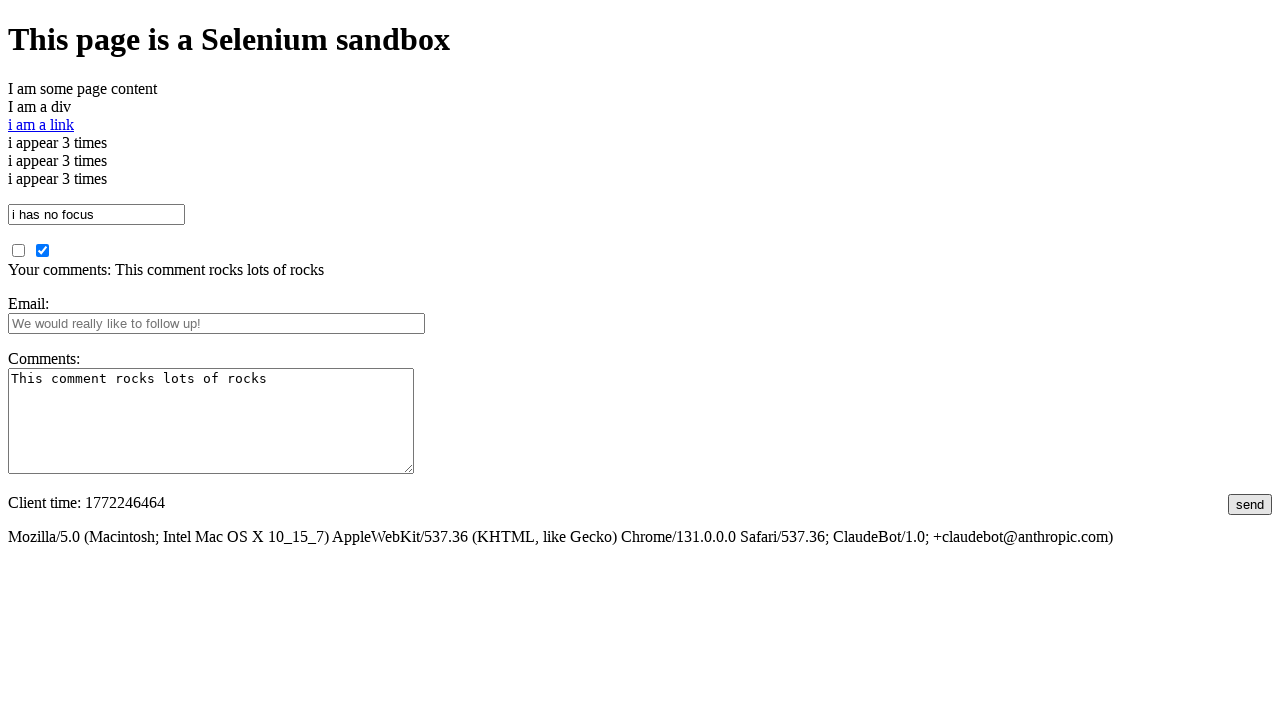